Tests navigation to library page and verifies table content is displayed when network requests are intercepted

Starting URL: https://rahulshettyacademy.com/angularAppdemo/

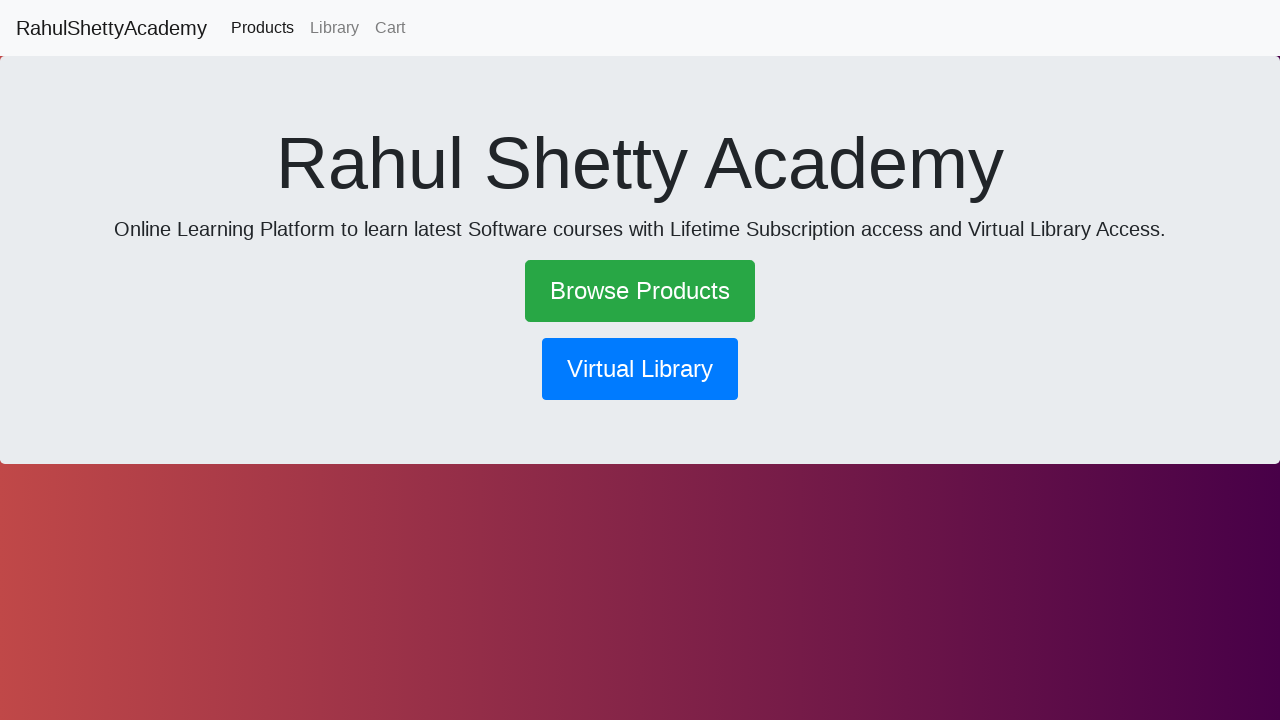

Clicked Library button to navigate to library page at (640, 369) on button[routerlink='/library']
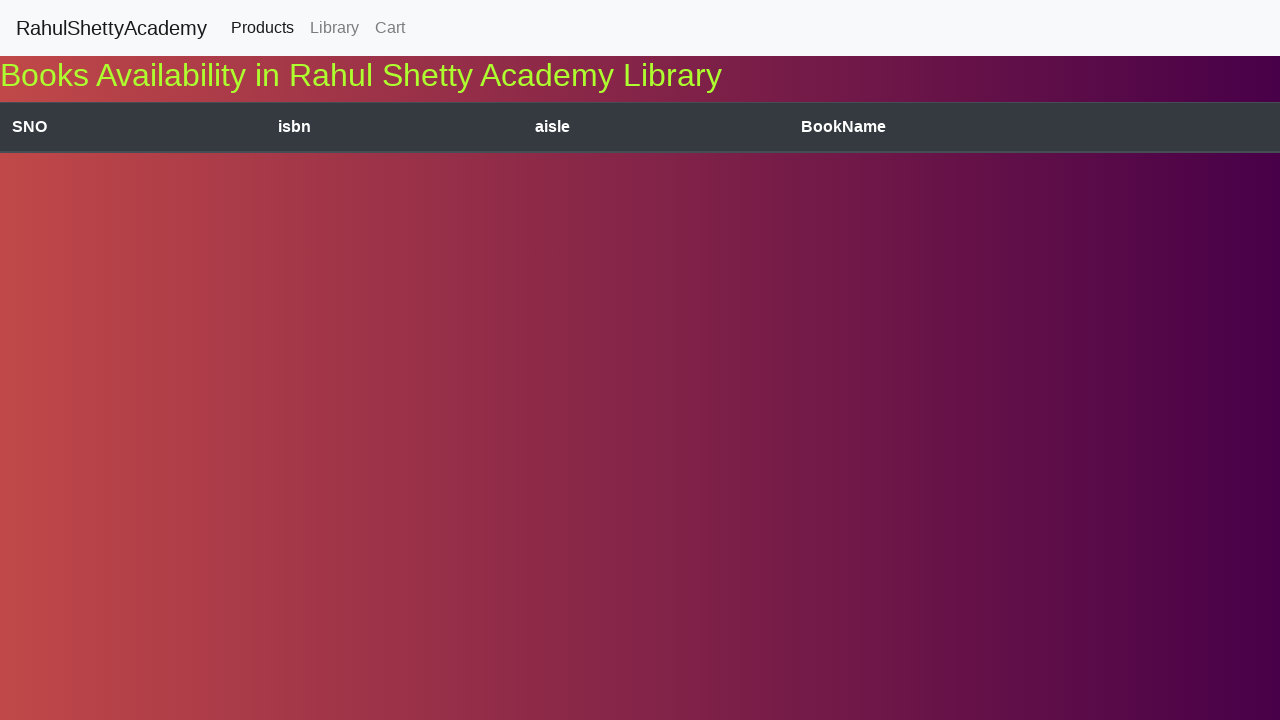

Waited for table rows to load on library page
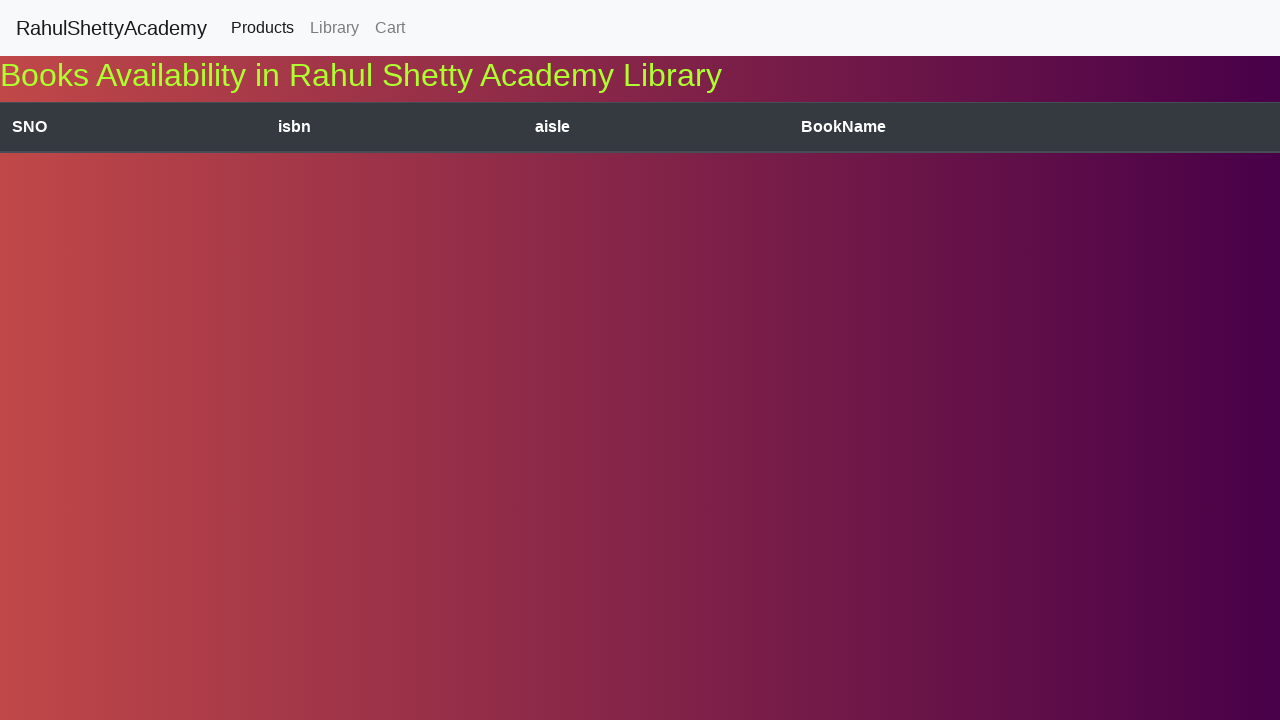

Retrieved table rows - found 1 row(s)
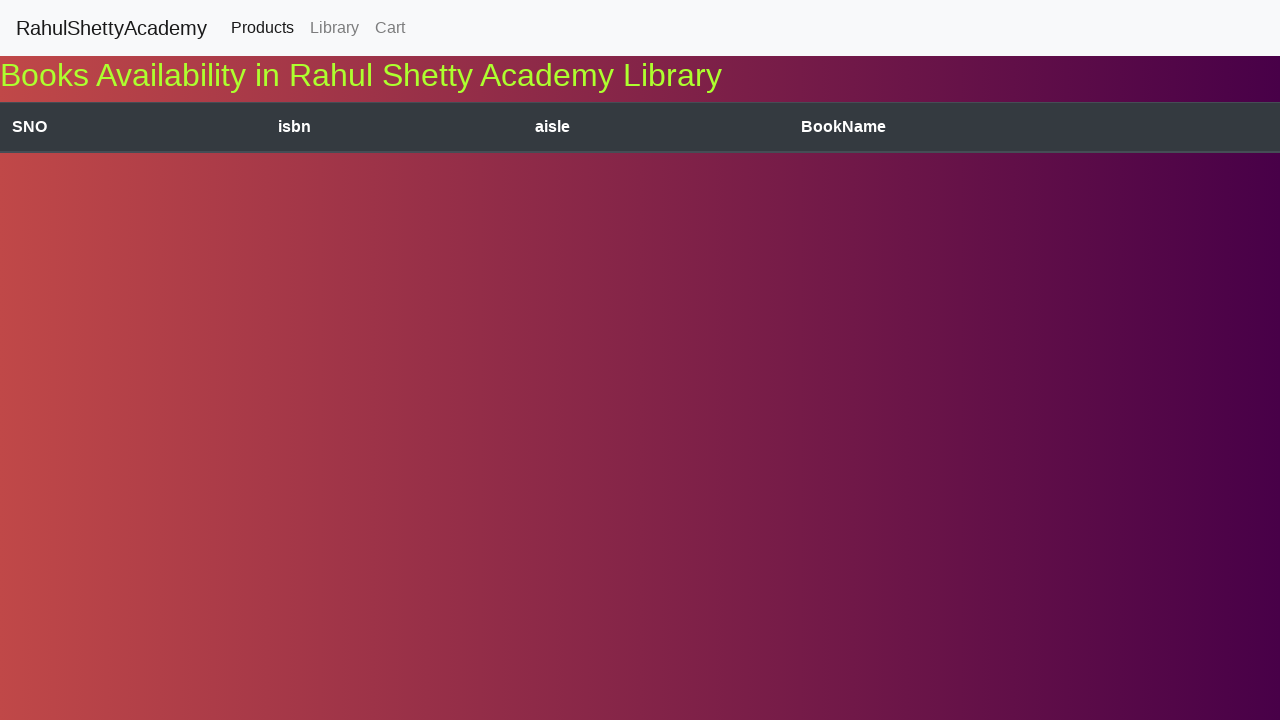

Verified table content is displayed with 1 row
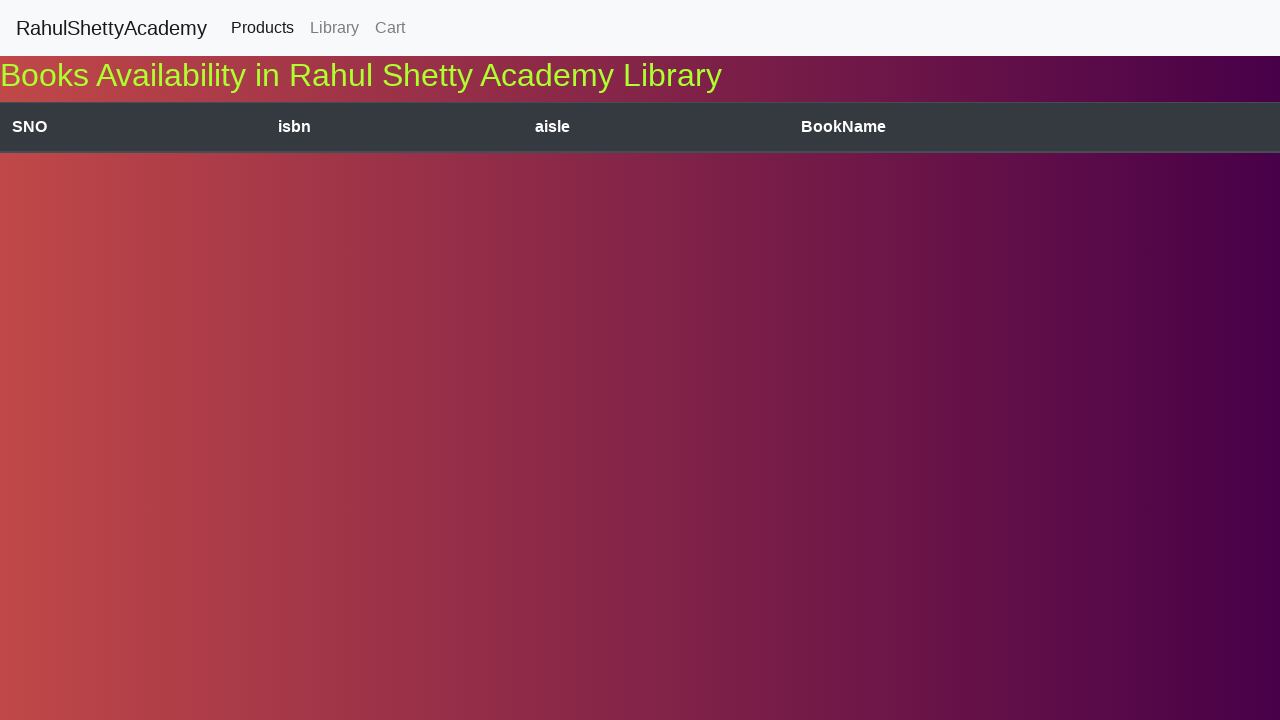

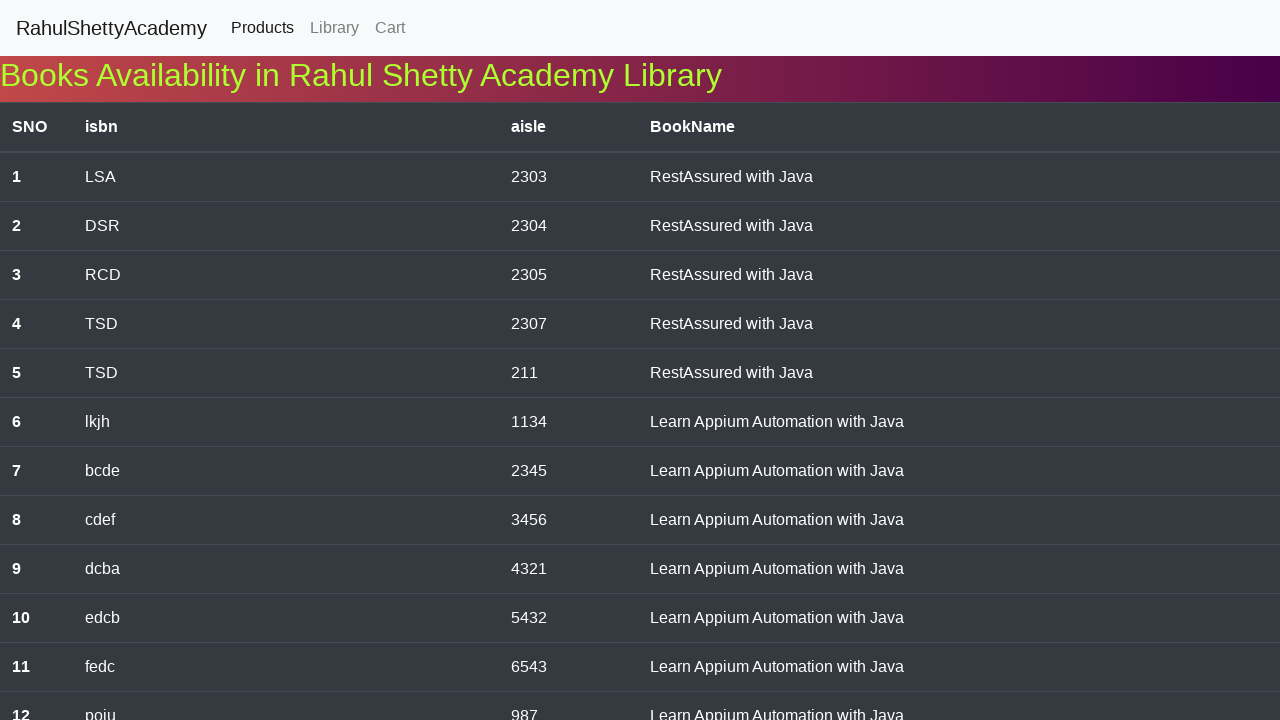